Tests element display status by checking if various form elements are displayed and filling them with test data

Starting URL: https://automationfc.github.io/basic-form/index.html

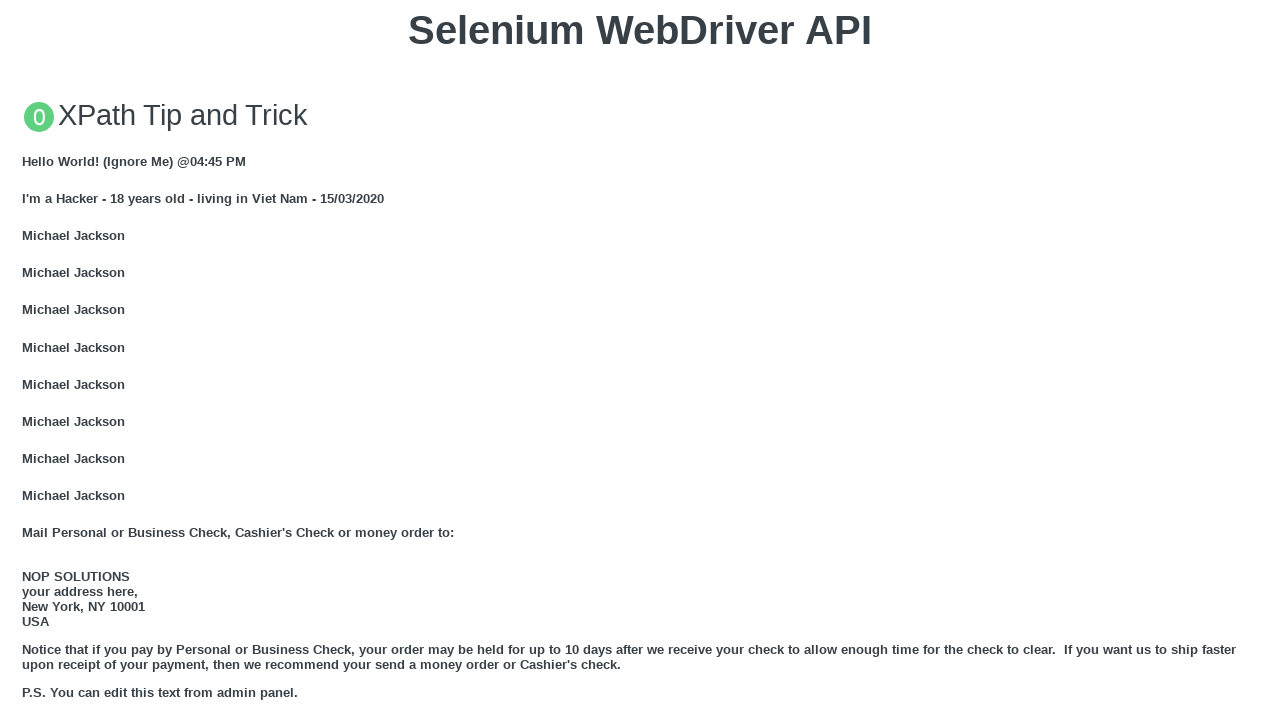

Email field is displayed
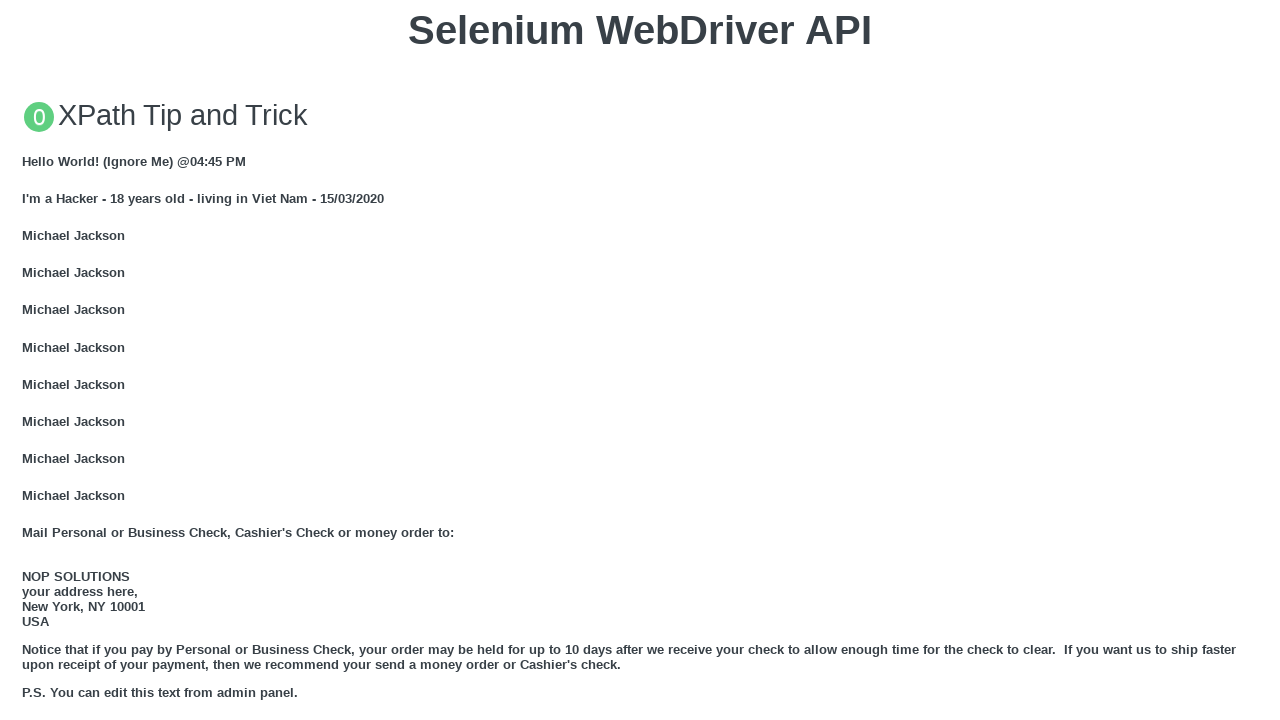

Filled email field with 'auto' on input#mail
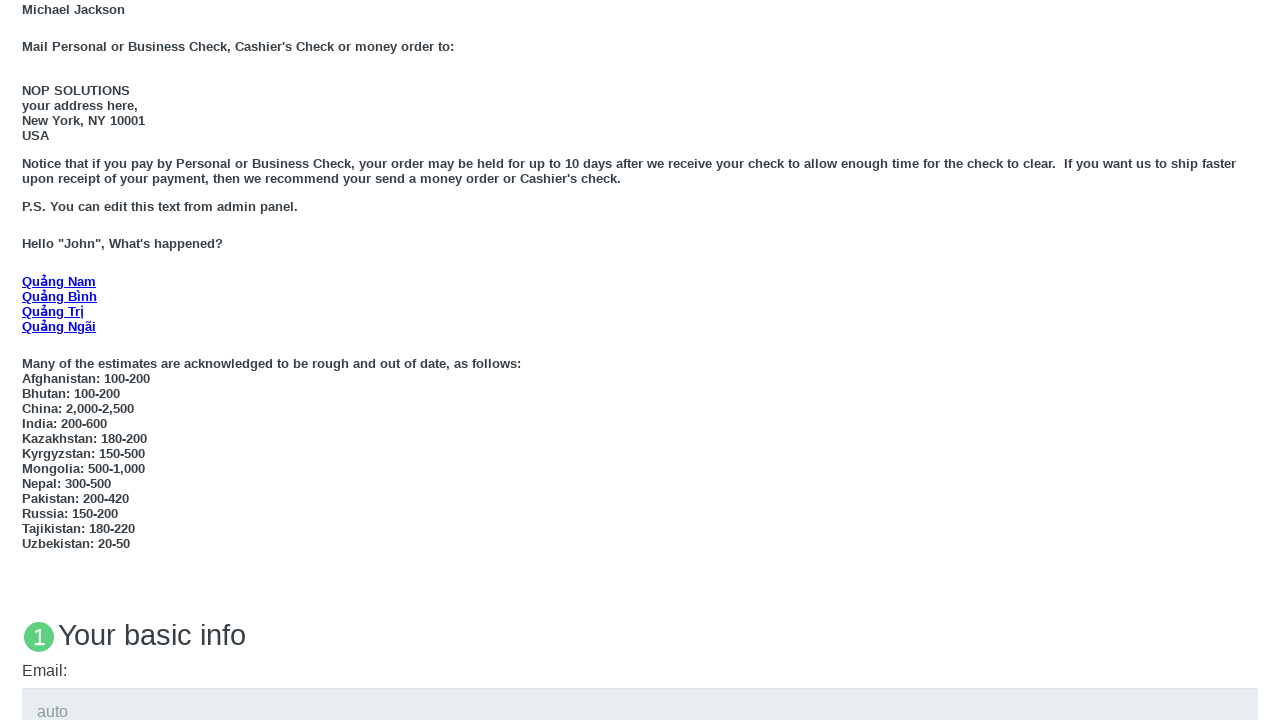

Education textarea is displayed
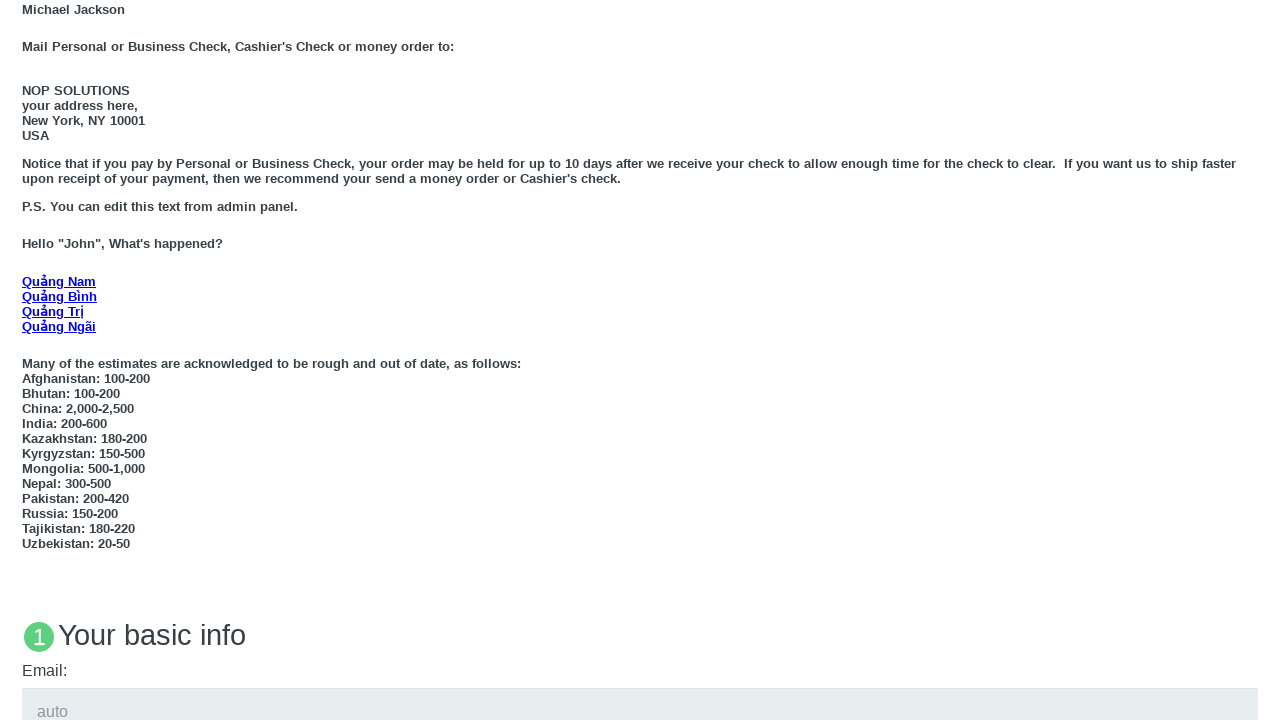

Filled education textarea with 'edu' on textarea#edu
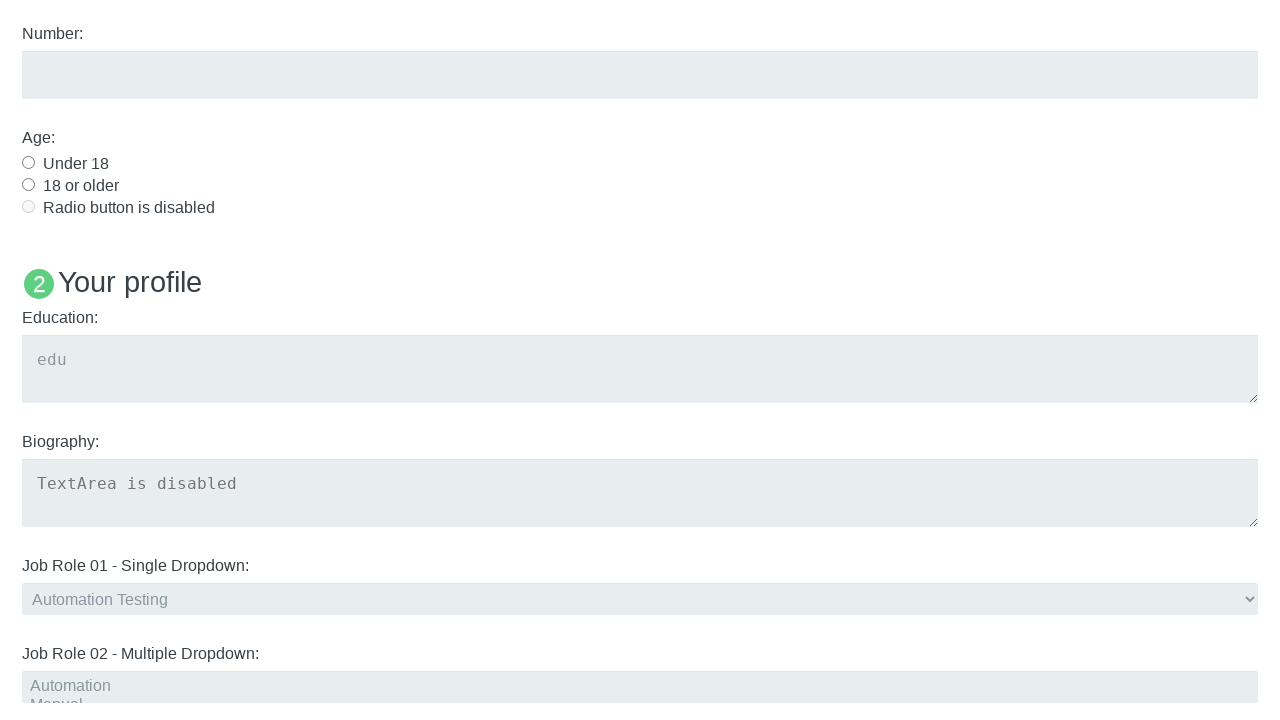

Age under 18 radio button is displayed
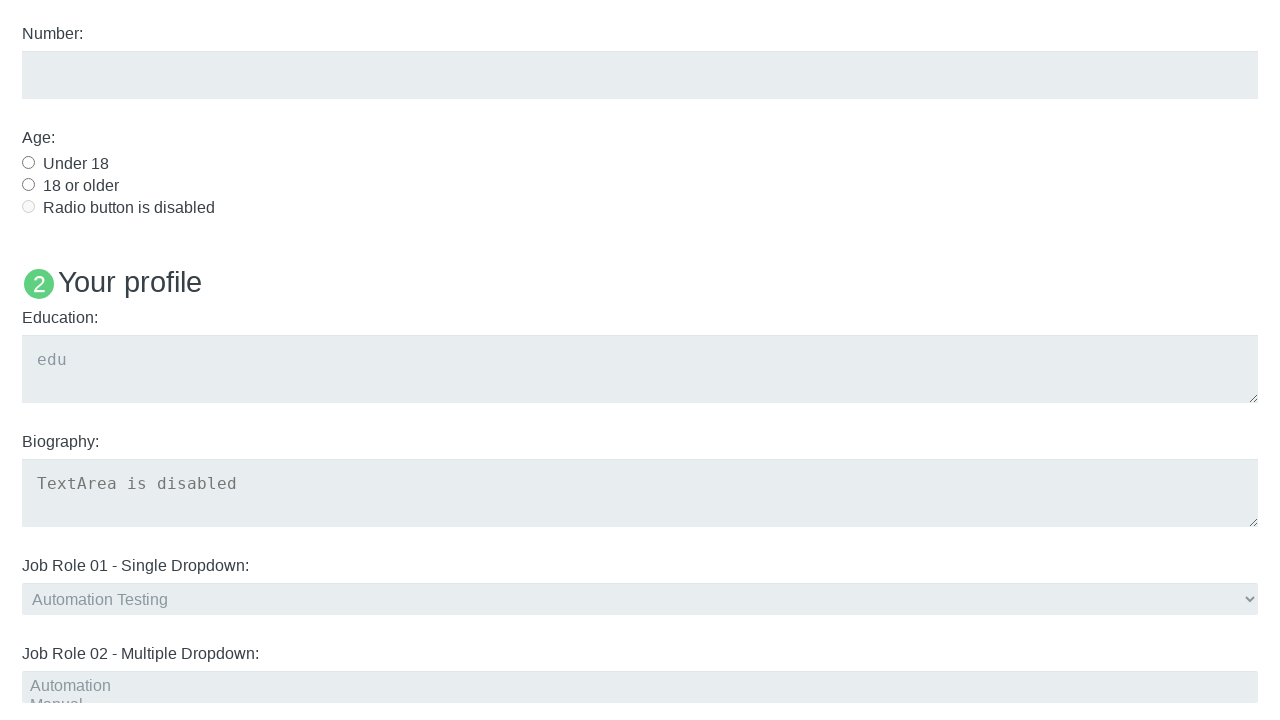

Clicked age under 18 radio button at (28, 162) on #under_18
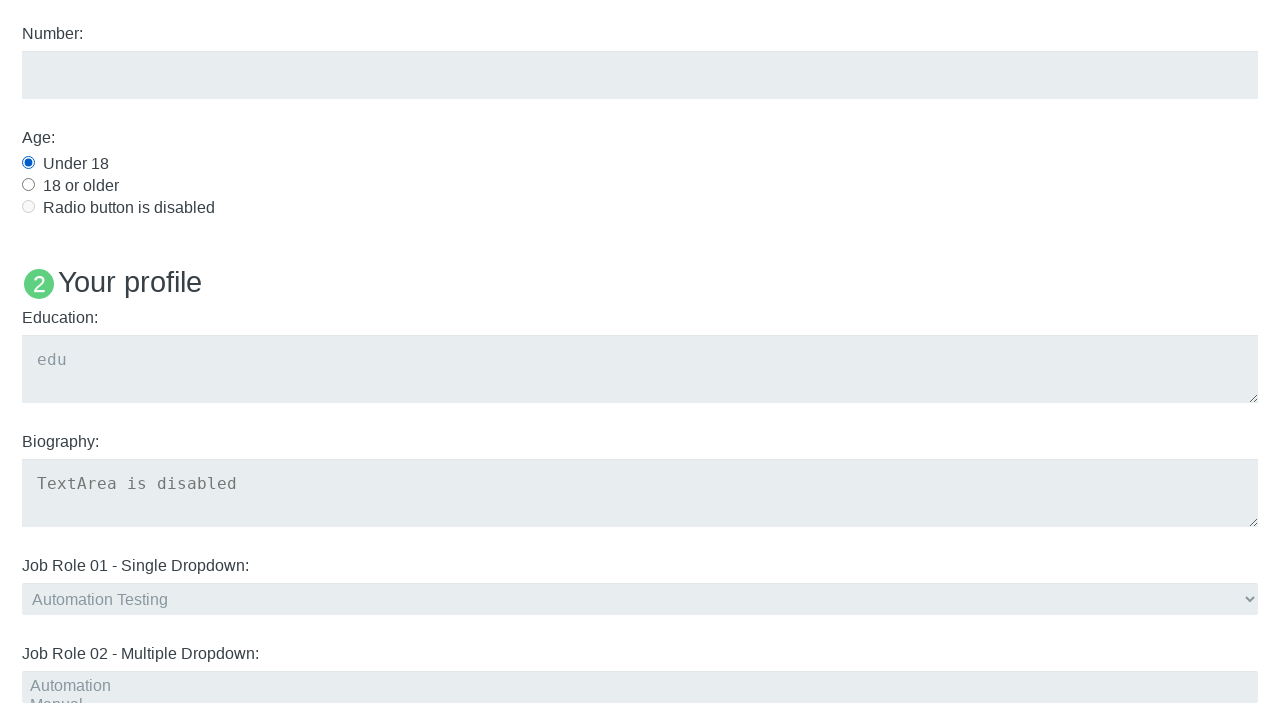

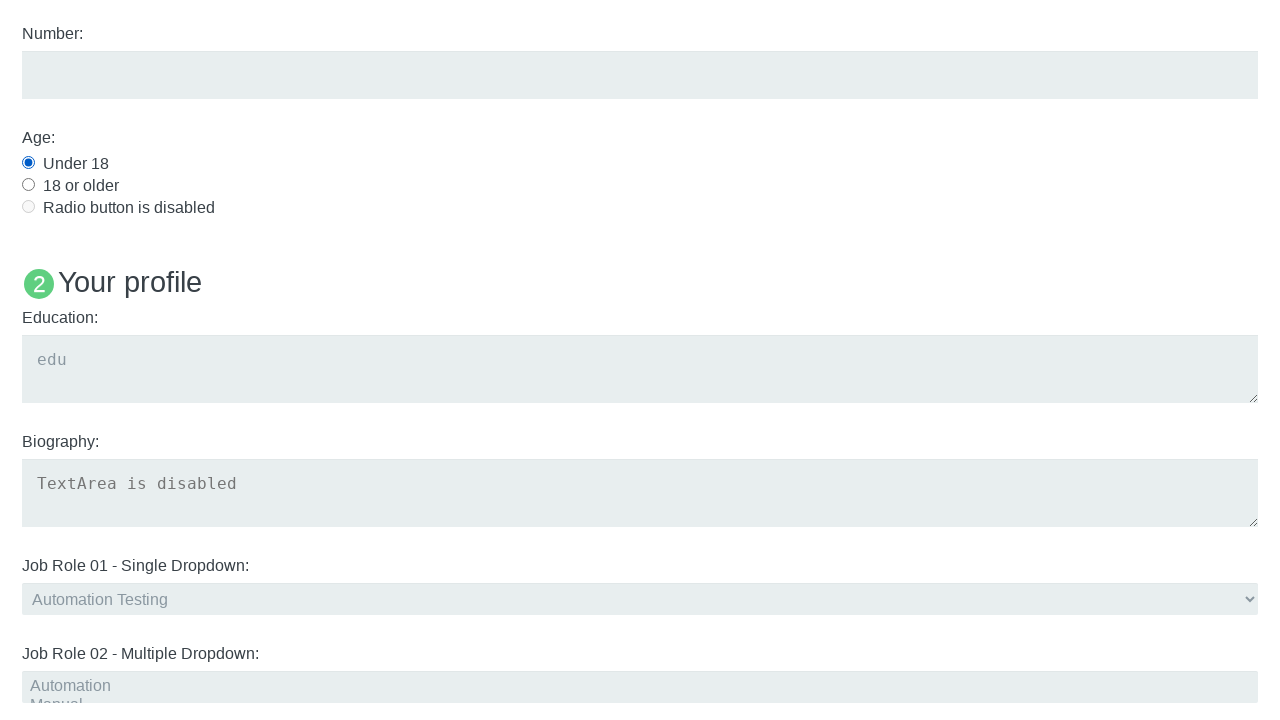